Tests number input field functionality by entering values, clearing, and entering new values

Starting URL: https://the-internet.herokuapp.com/inputs

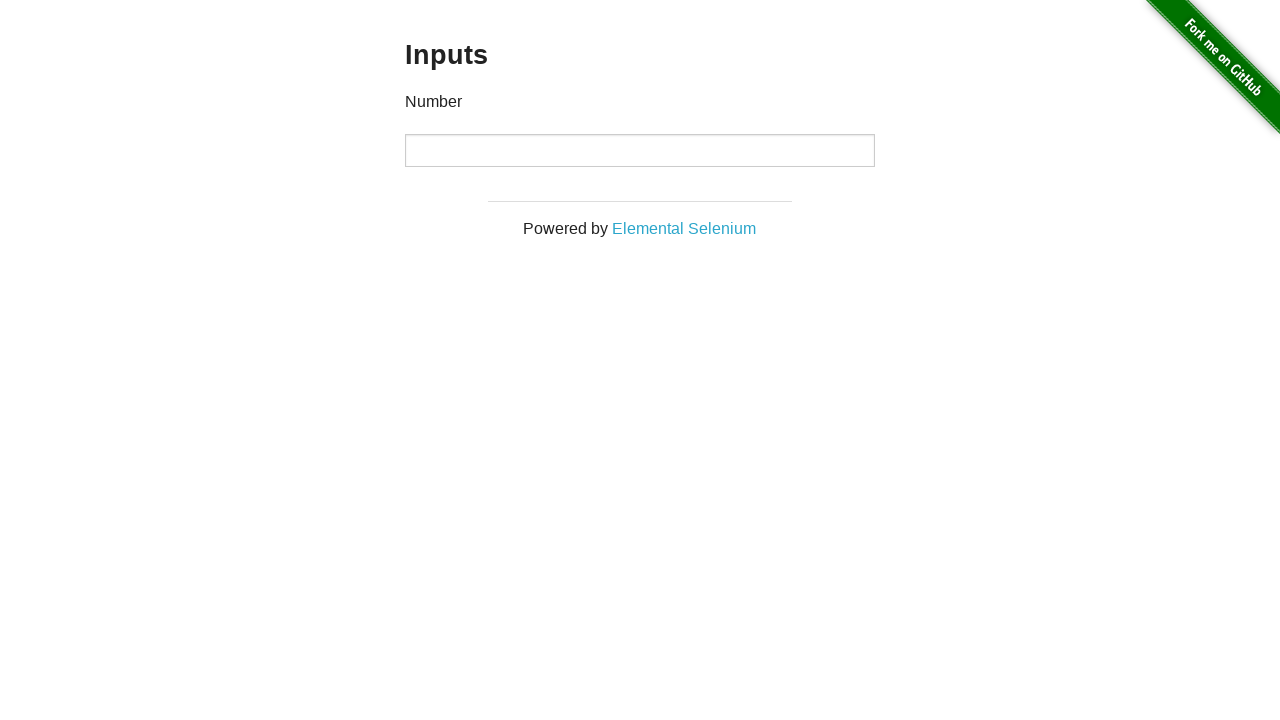

Entered '1000' in the number input field on input
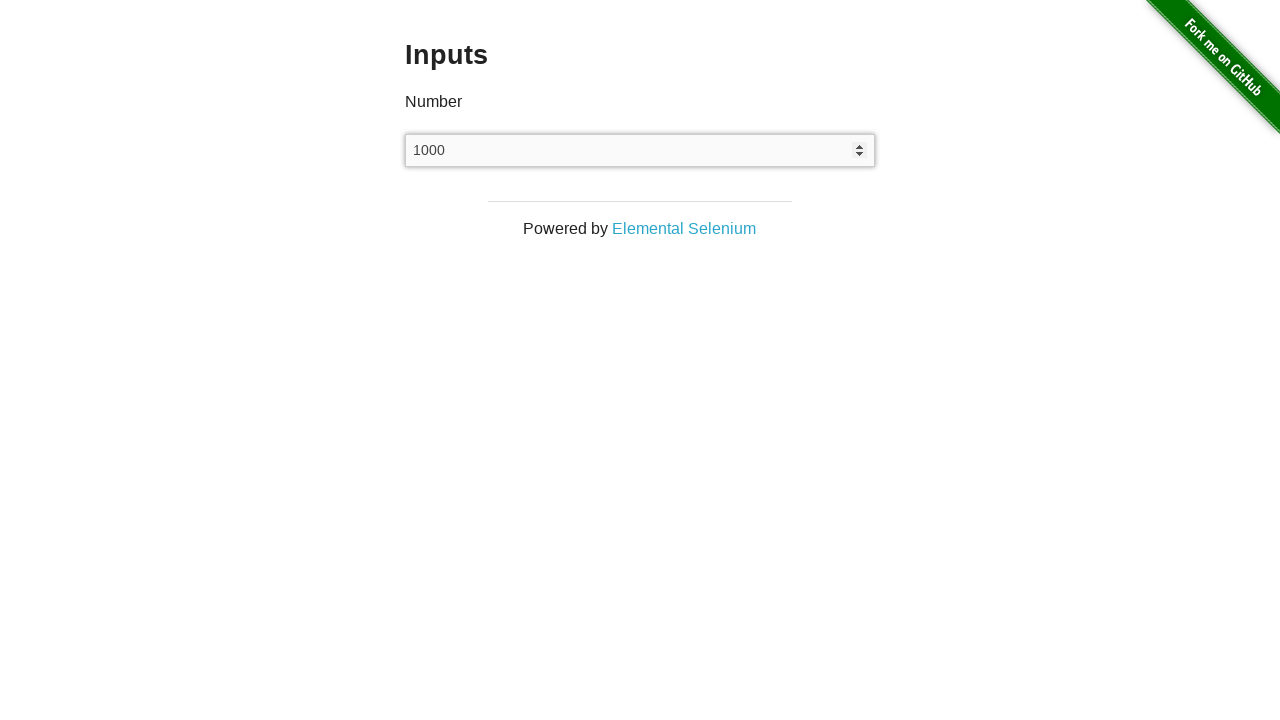

Cleared the number input field on input
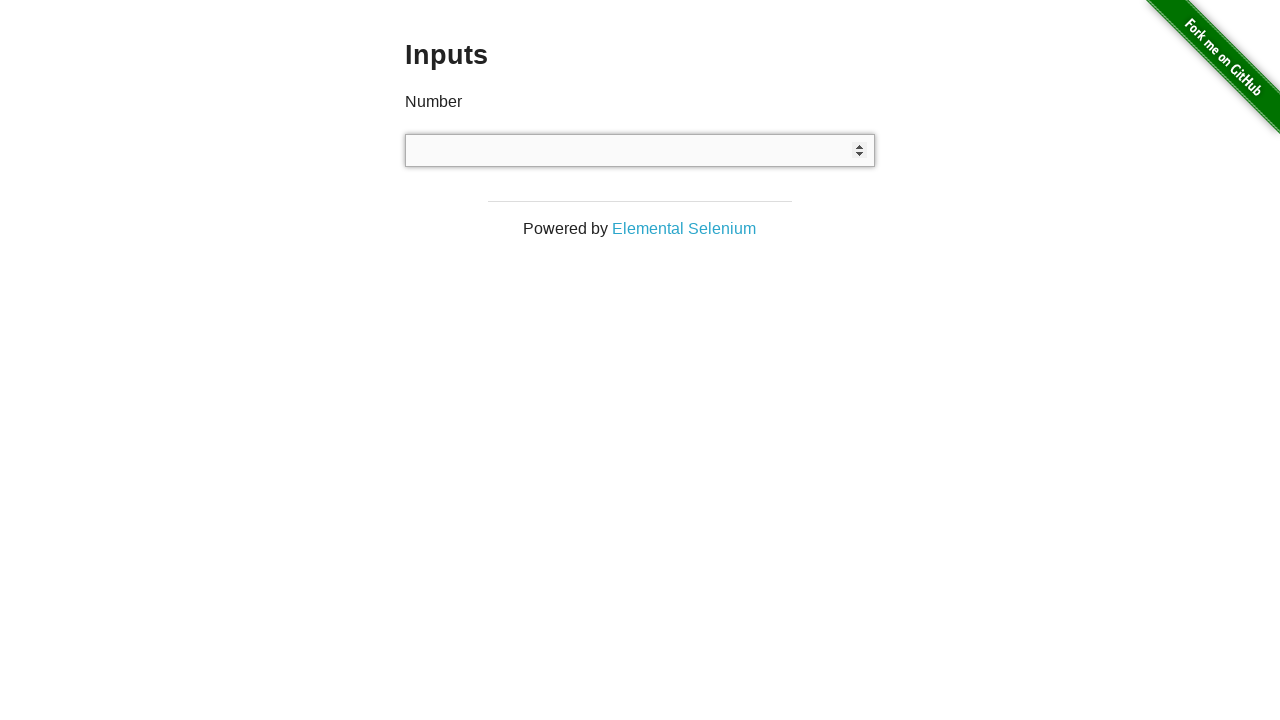

Entered '999' in the number input field on input
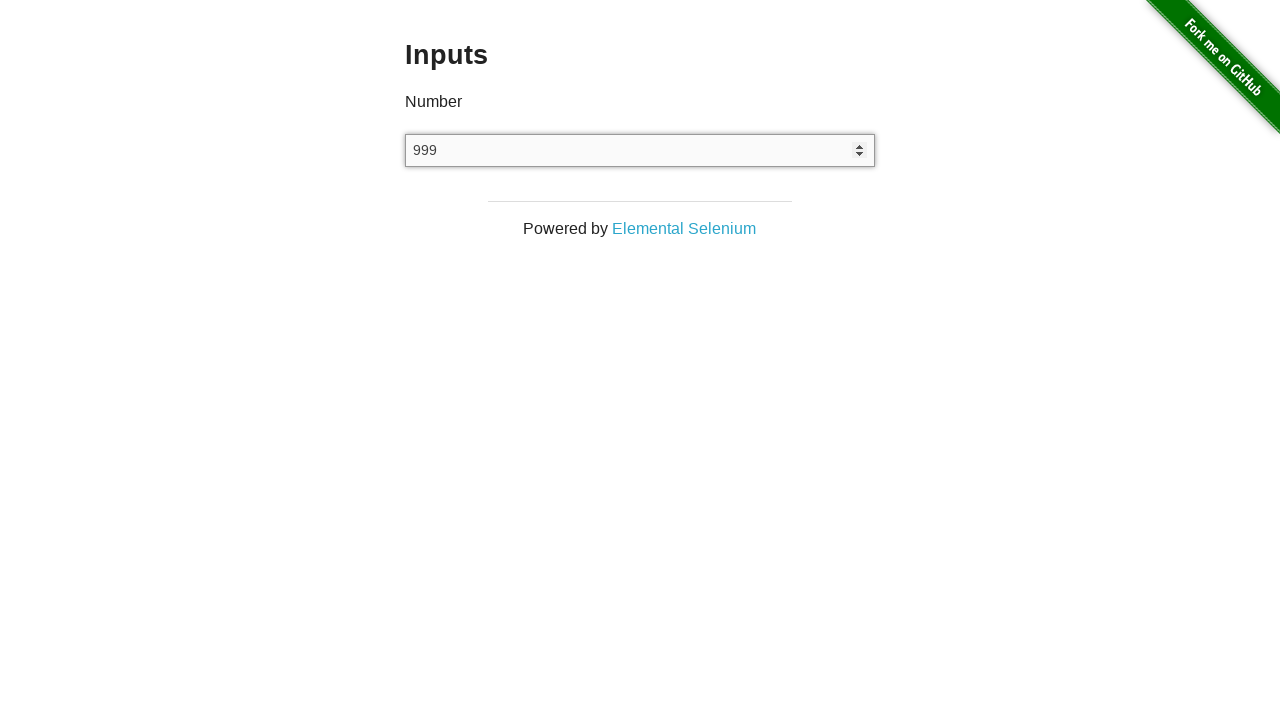

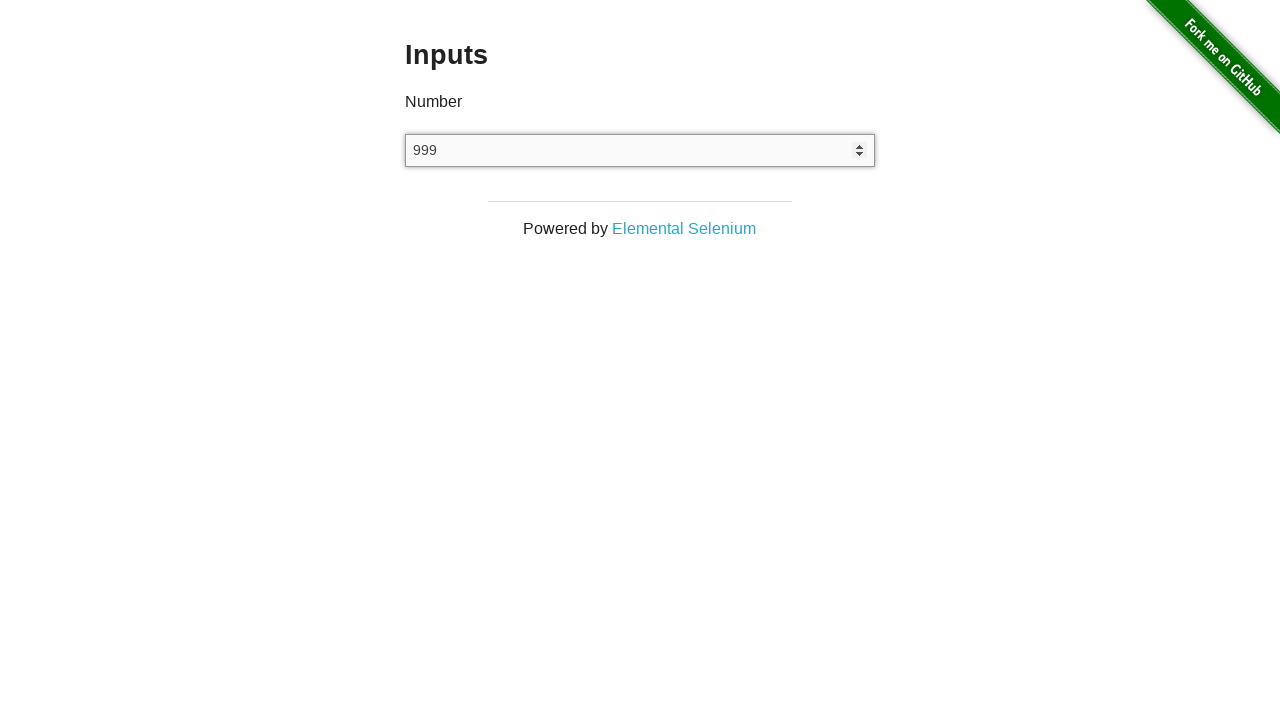